Navigates to a battery API demo page and verifies battery percentage and remaining time are displayed

Starting URL: https://pazguille.github.io/demo-battery-api/

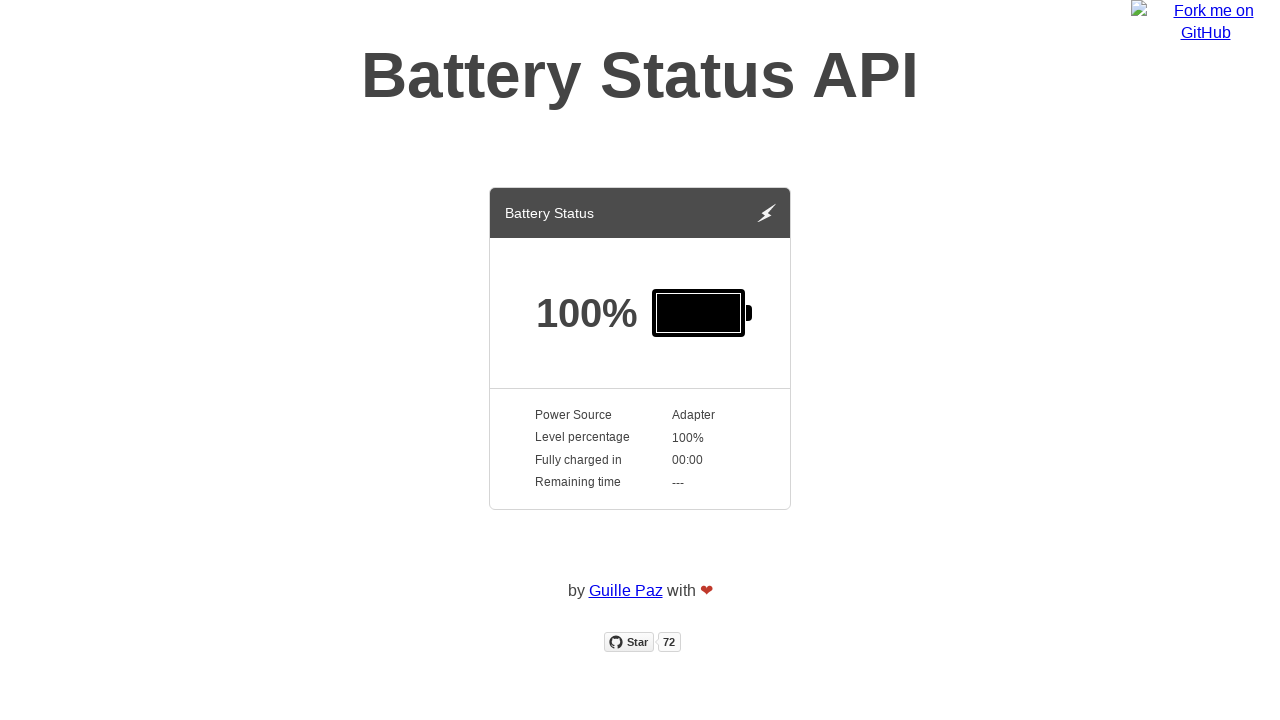

Navigated to battery API demo page
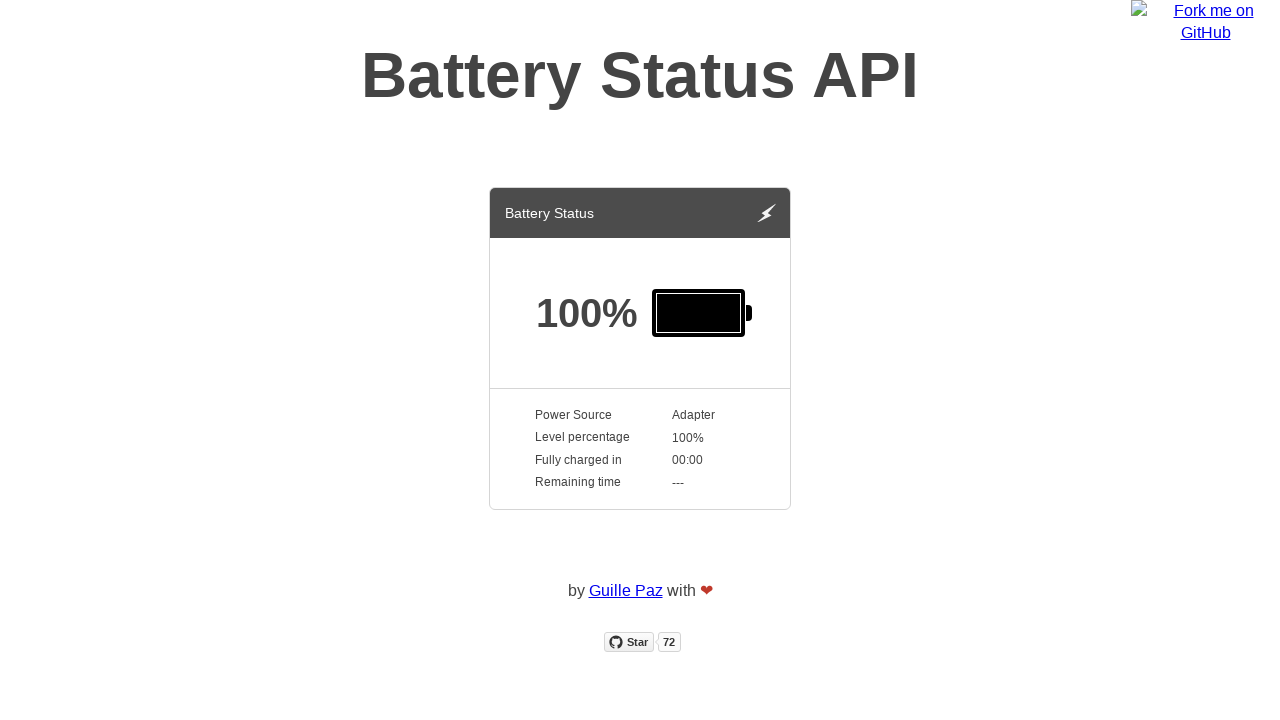

Battery percentage element is visible
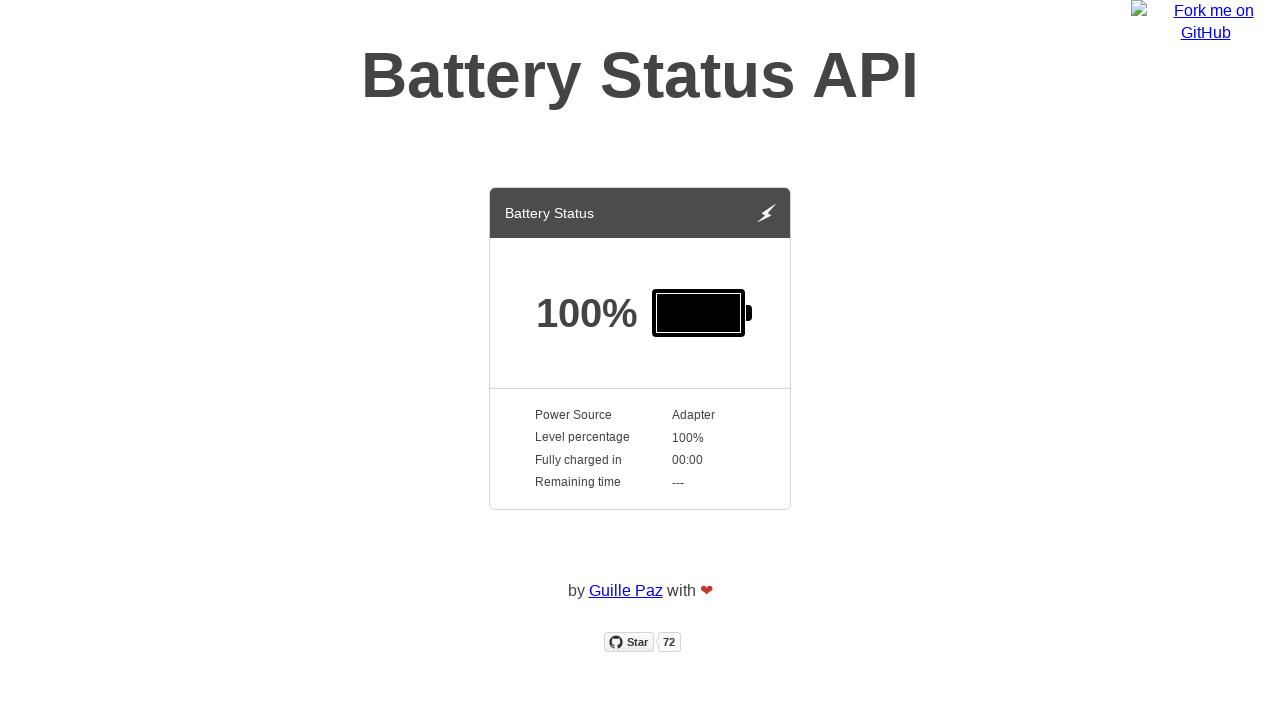

Battery remaining time element is visible
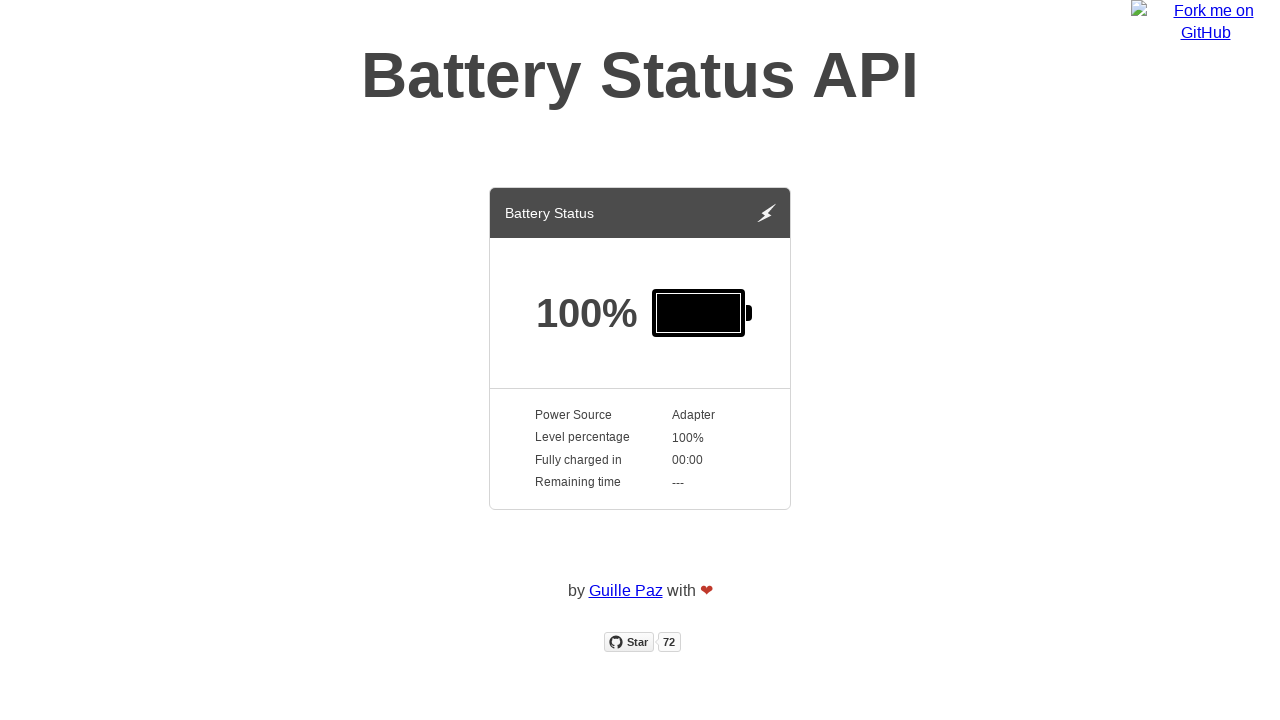

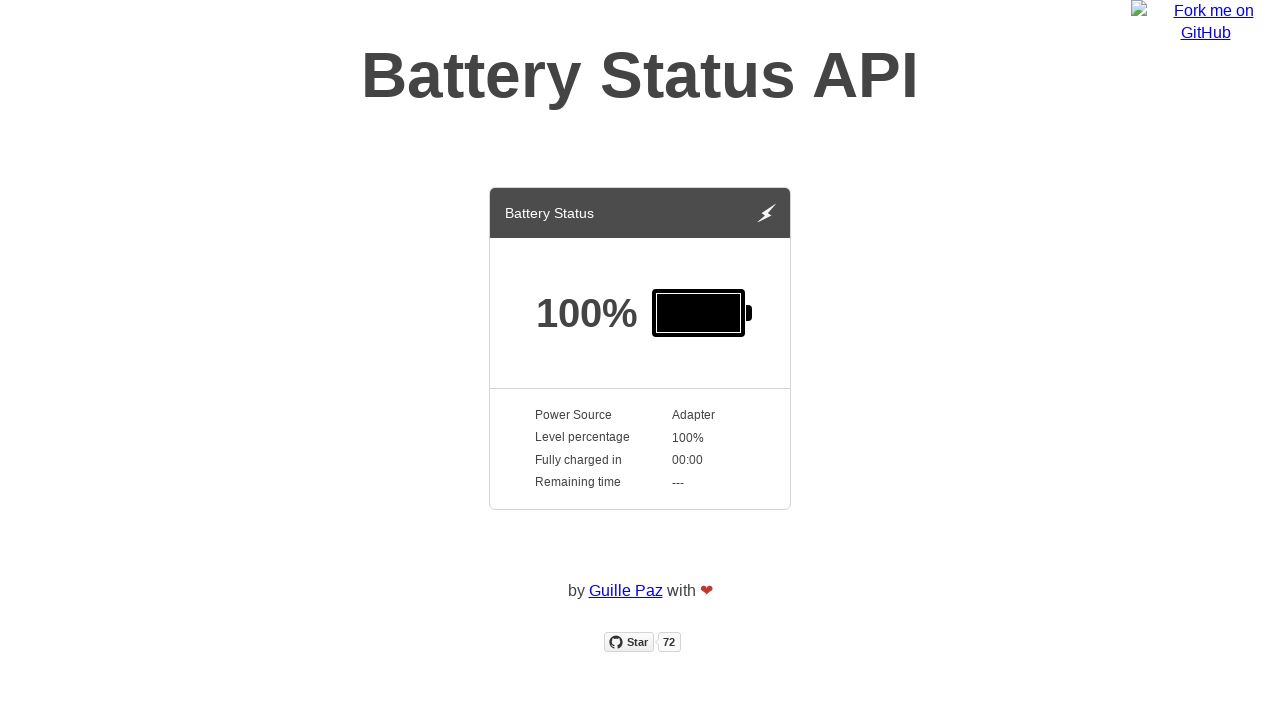